Tests unmarking todo items as complete by unchecking their checkboxes.

Starting URL: https://demo.playwright.dev/todomvc

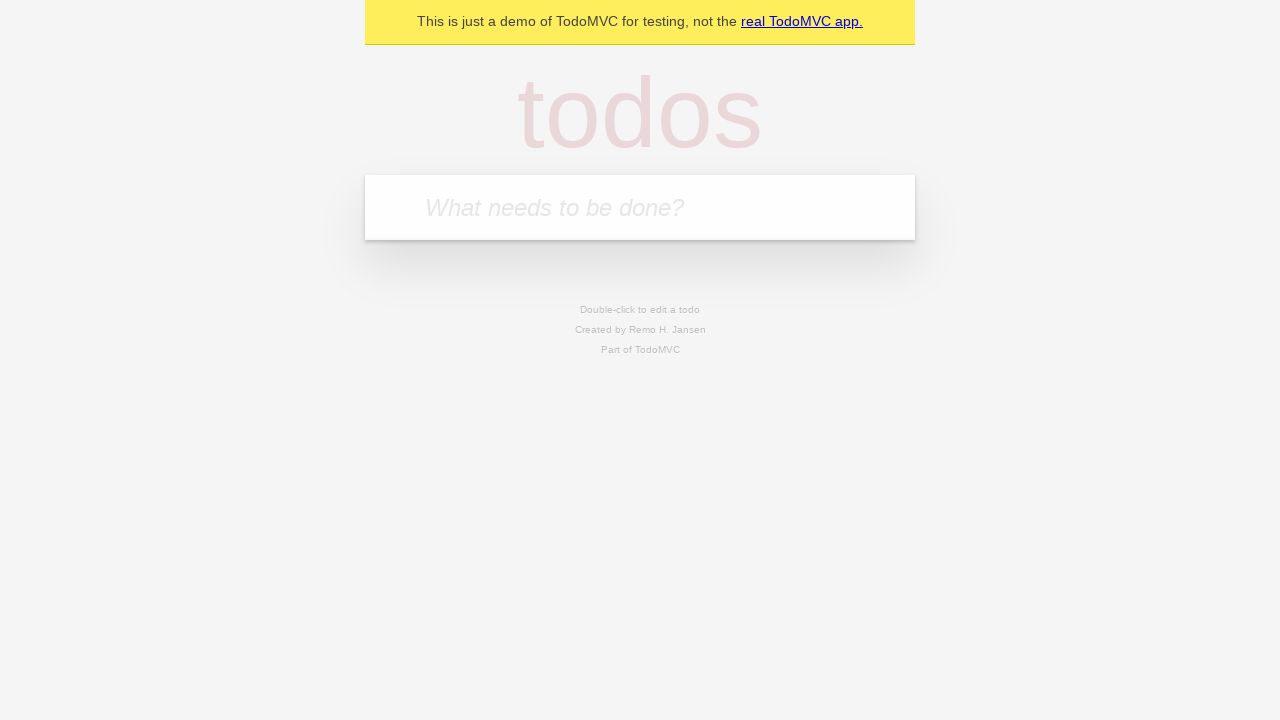

Filled input field with 'buy some cheese' on internal:attr=[placeholder="What needs to be done?"i]
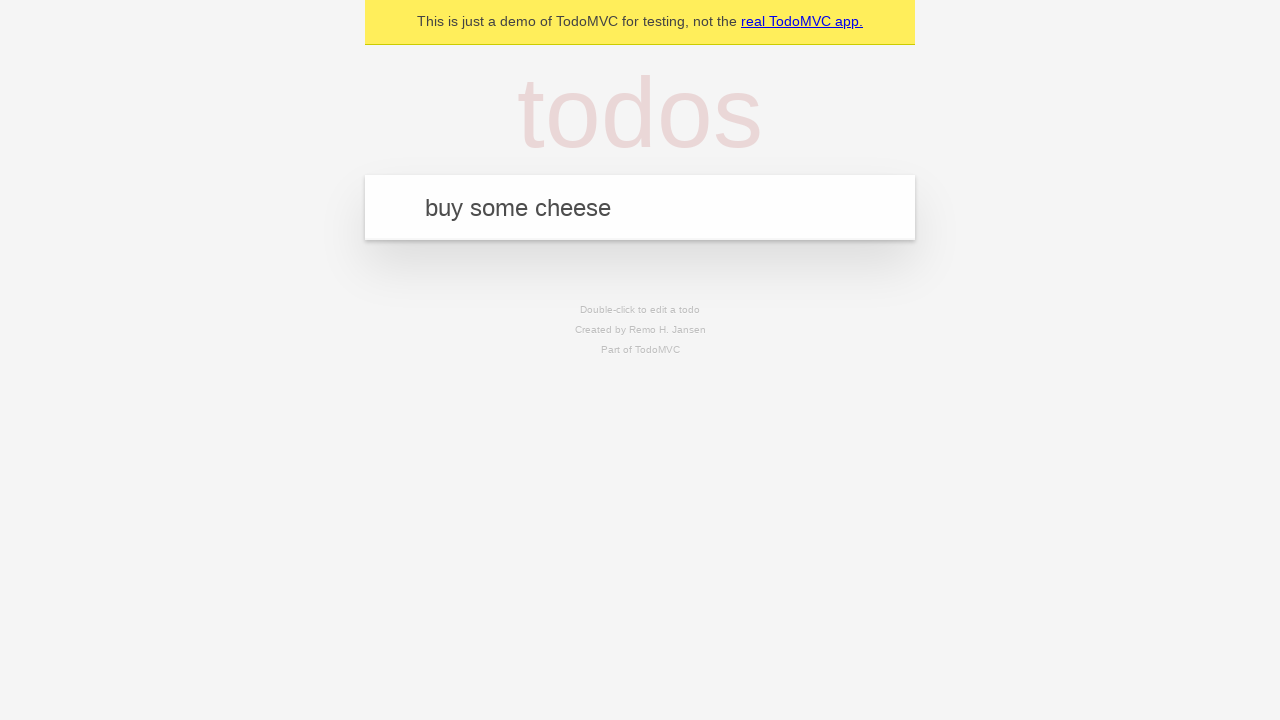

Pressed Enter to create first todo item on internal:attr=[placeholder="What needs to be done?"i]
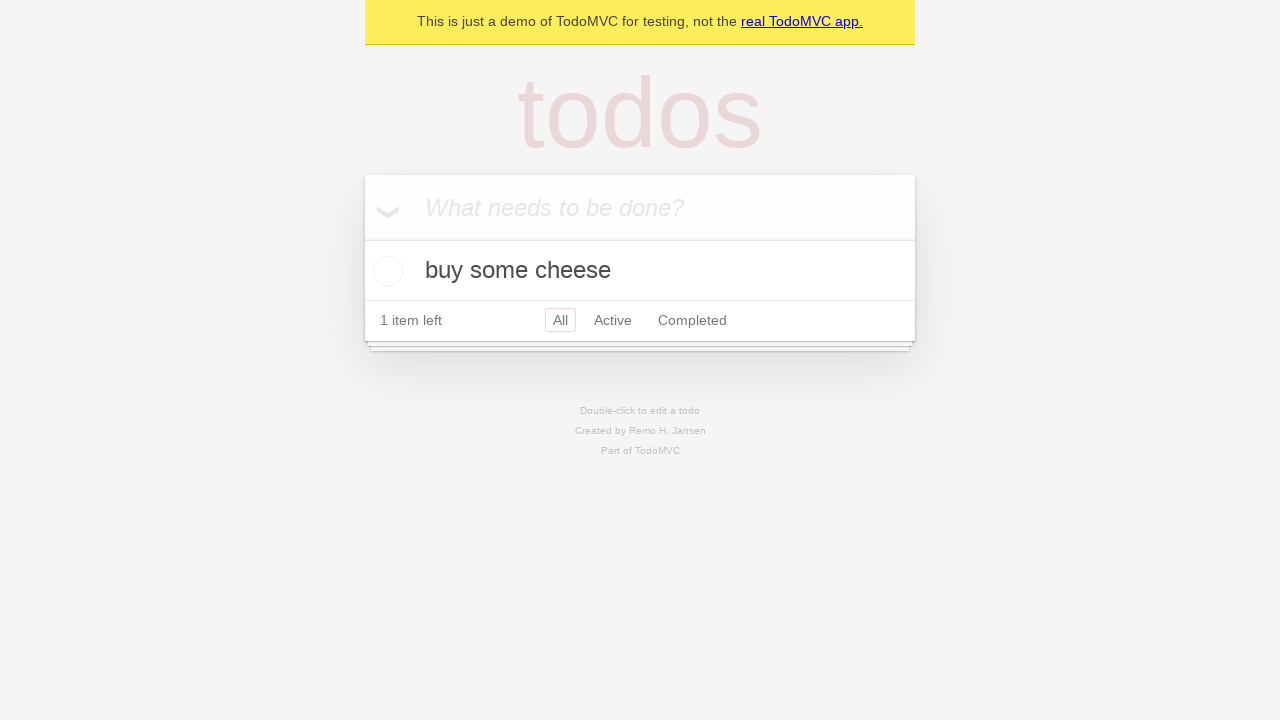

Filled input field with 'feed the cat' on internal:attr=[placeholder="What needs to be done?"i]
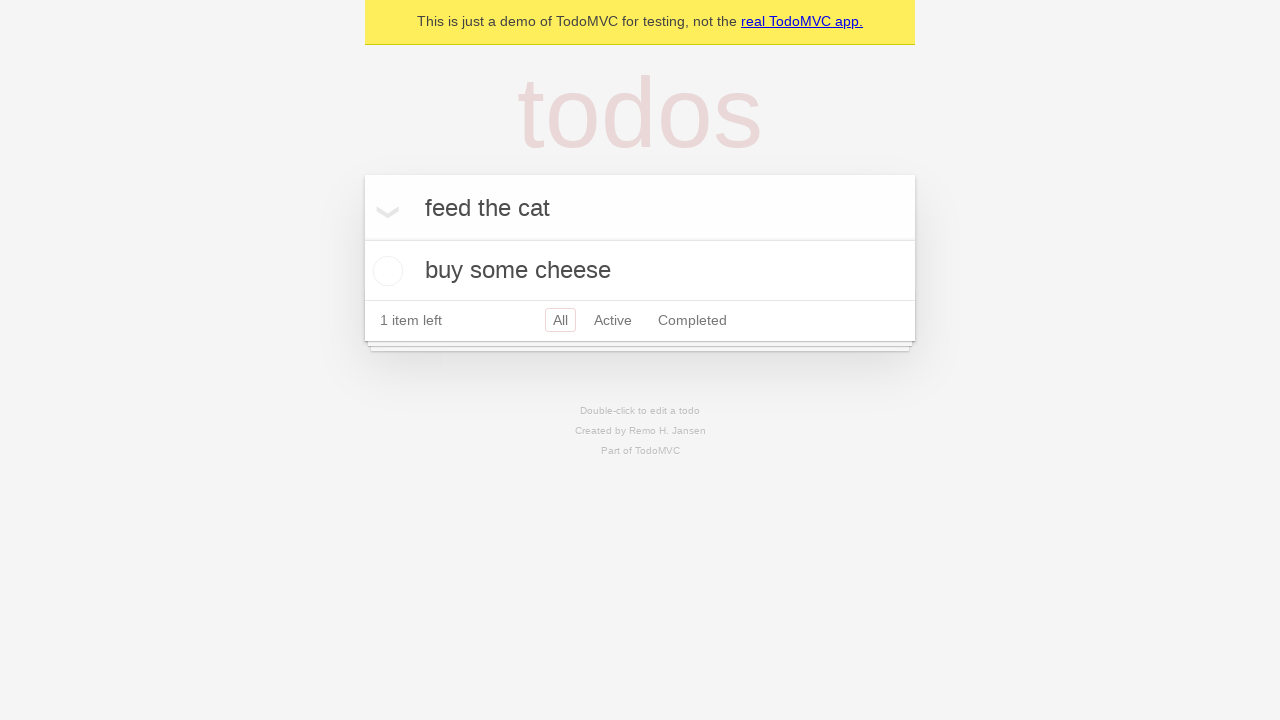

Pressed Enter to create second todo item on internal:attr=[placeholder="What needs to be done?"i]
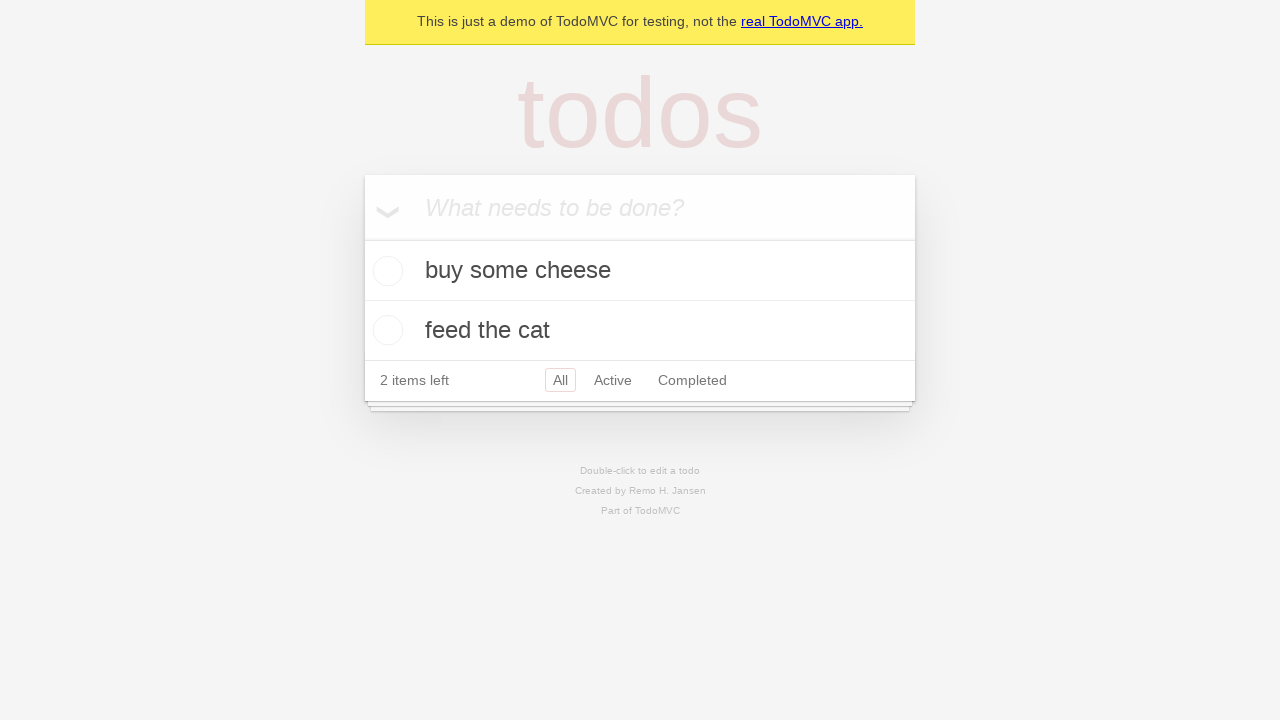

Checked checkbox for first todo item 'buy some cheese' at (385, 271) on internal:testid=[data-testid="todo-item"s] >> nth=0 >> internal:role=checkbox
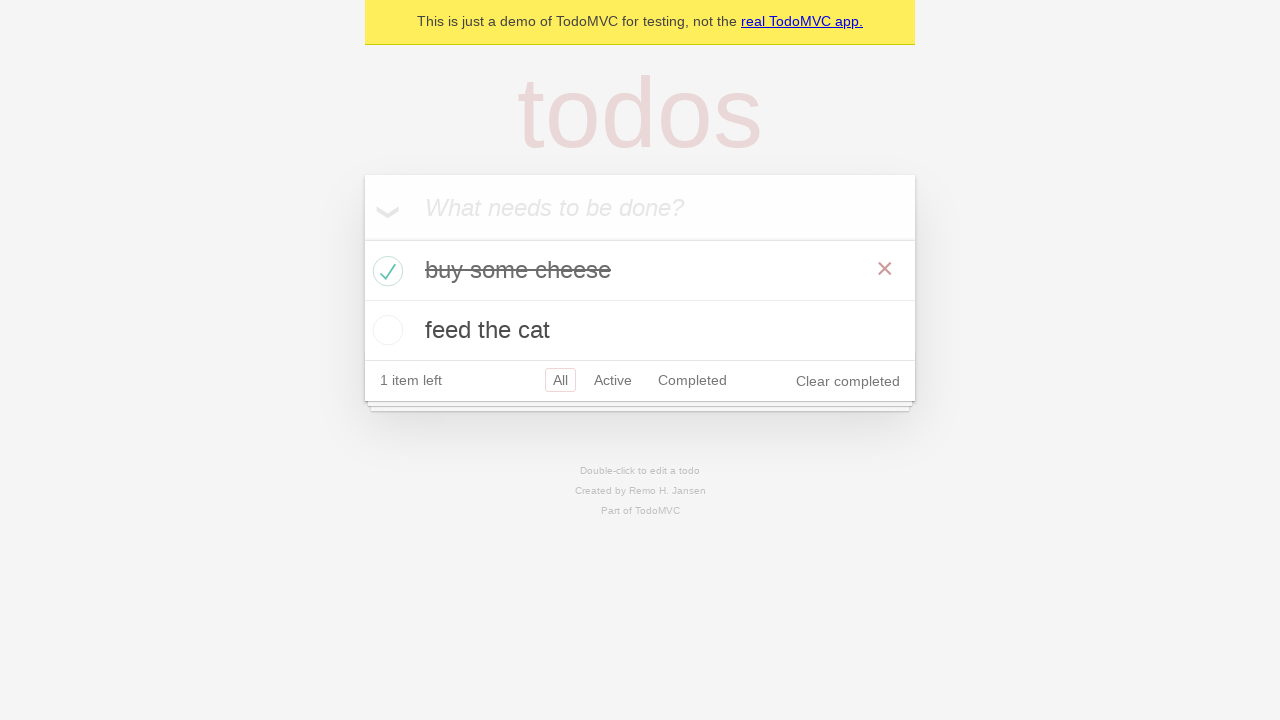

Unchecked checkbox for first todo item to mark it as incomplete at (385, 271) on internal:testid=[data-testid="todo-item"s] >> nth=0 >> internal:role=checkbox
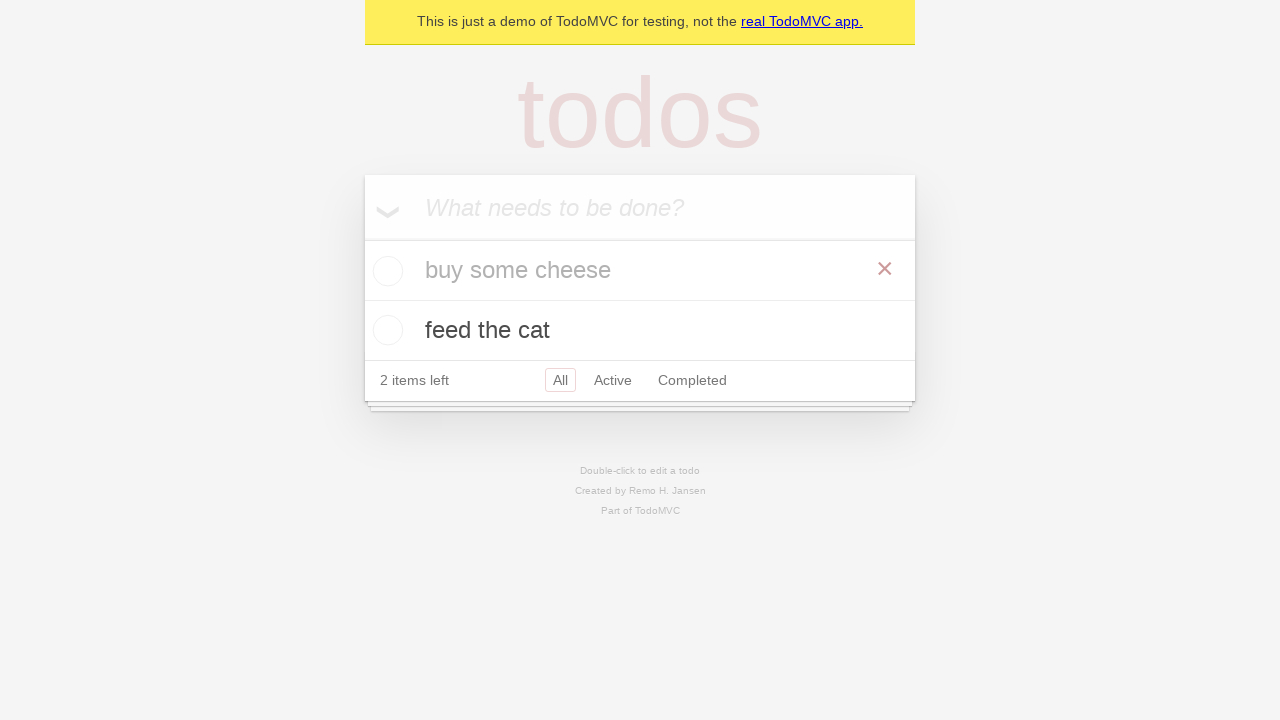

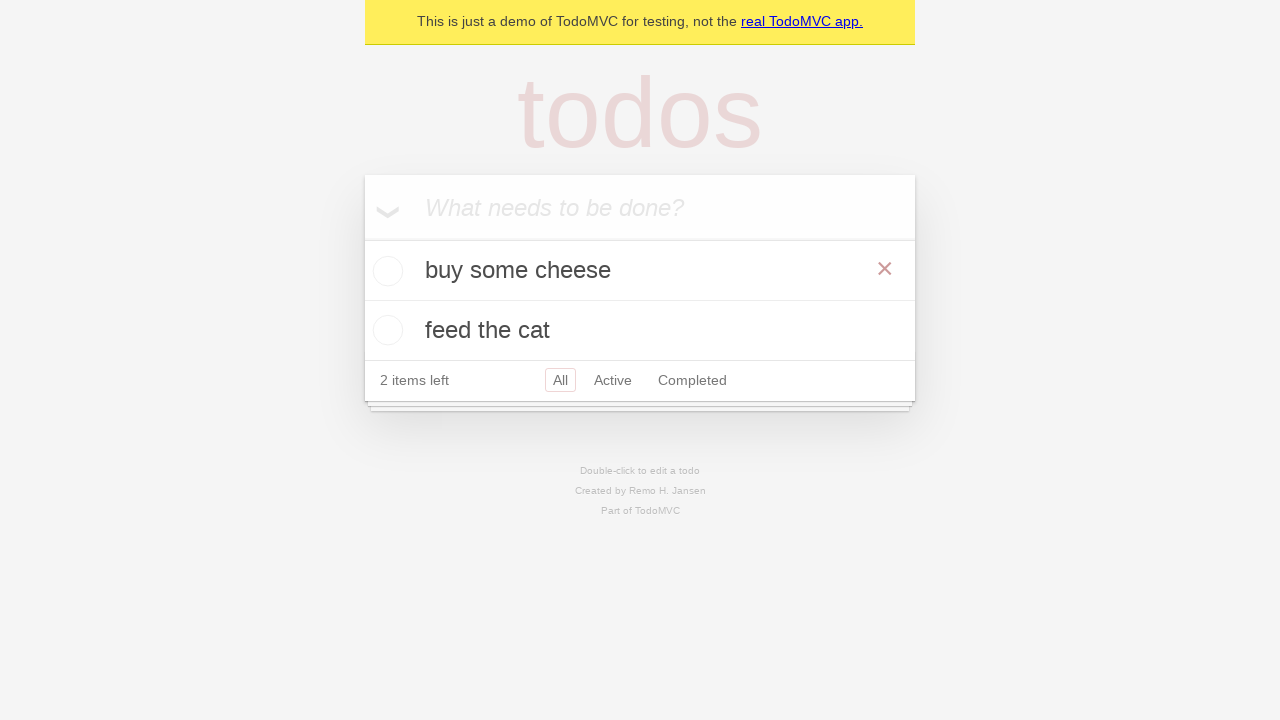